Attempts to click an element by ID on the HYR Tutorials website

Starting URL: https://www.hyrtutorials.com/

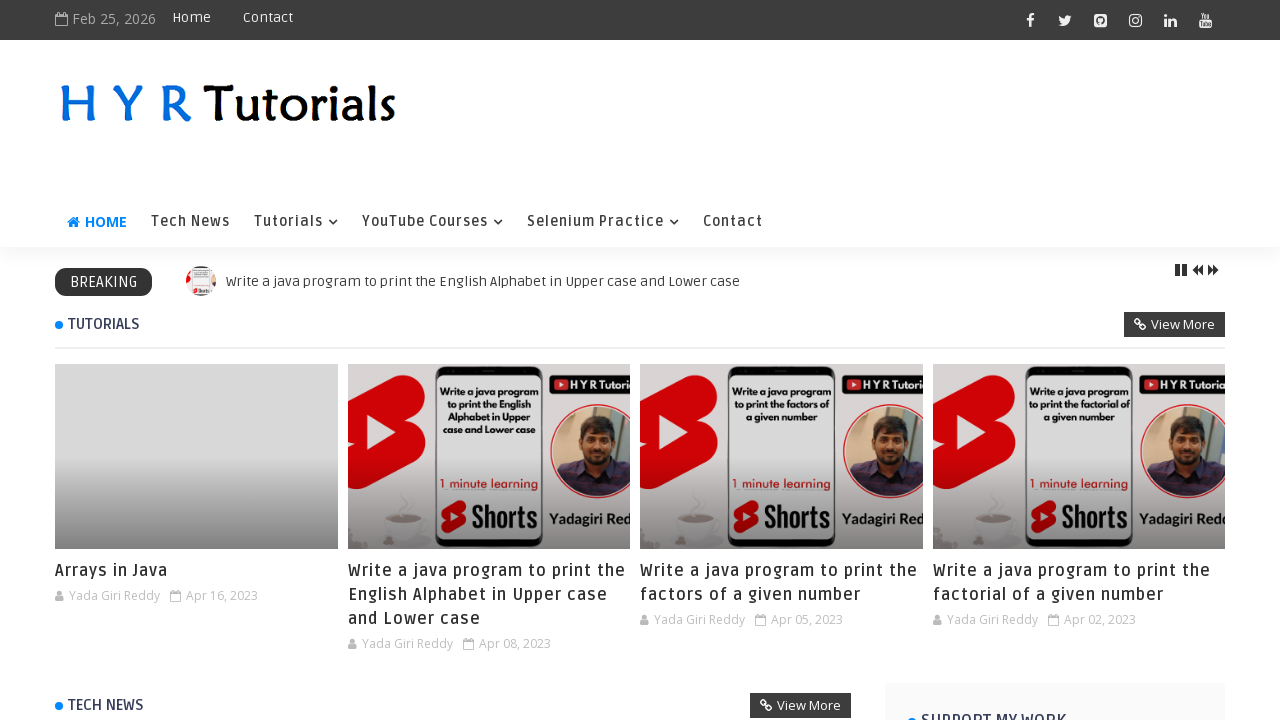

Element with ID 'abcd' not found, exception caught on #abcd
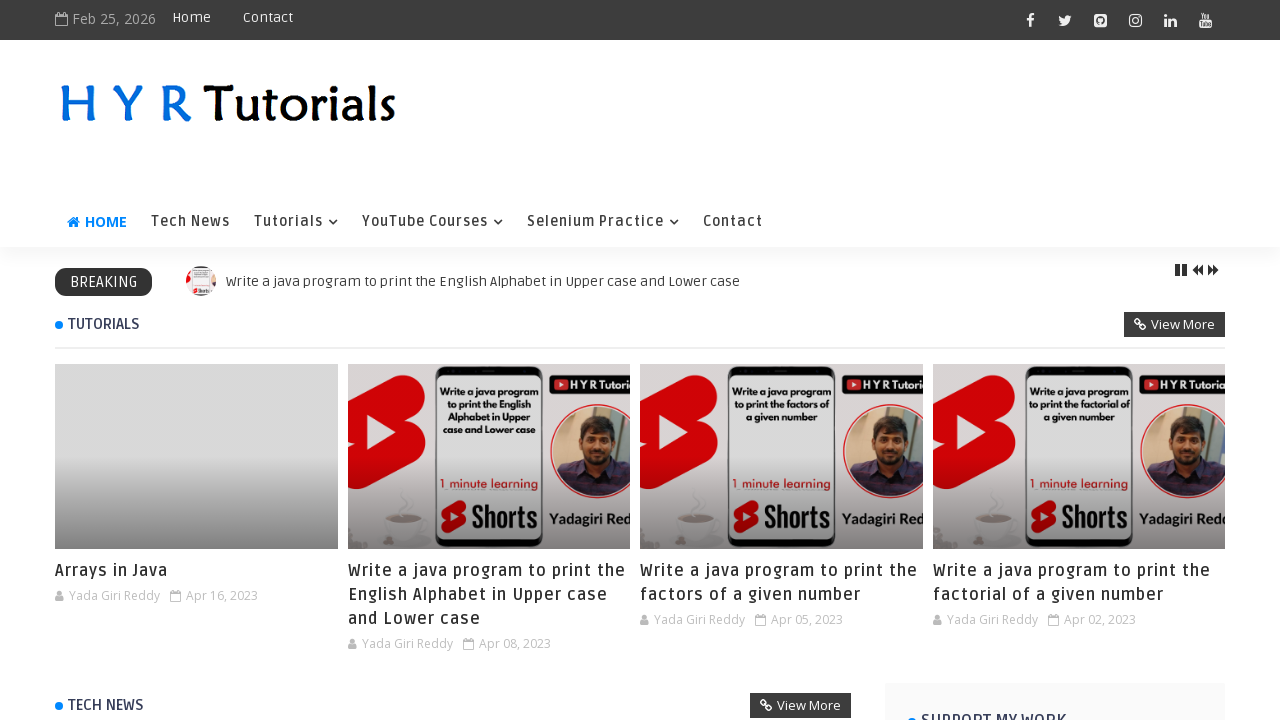

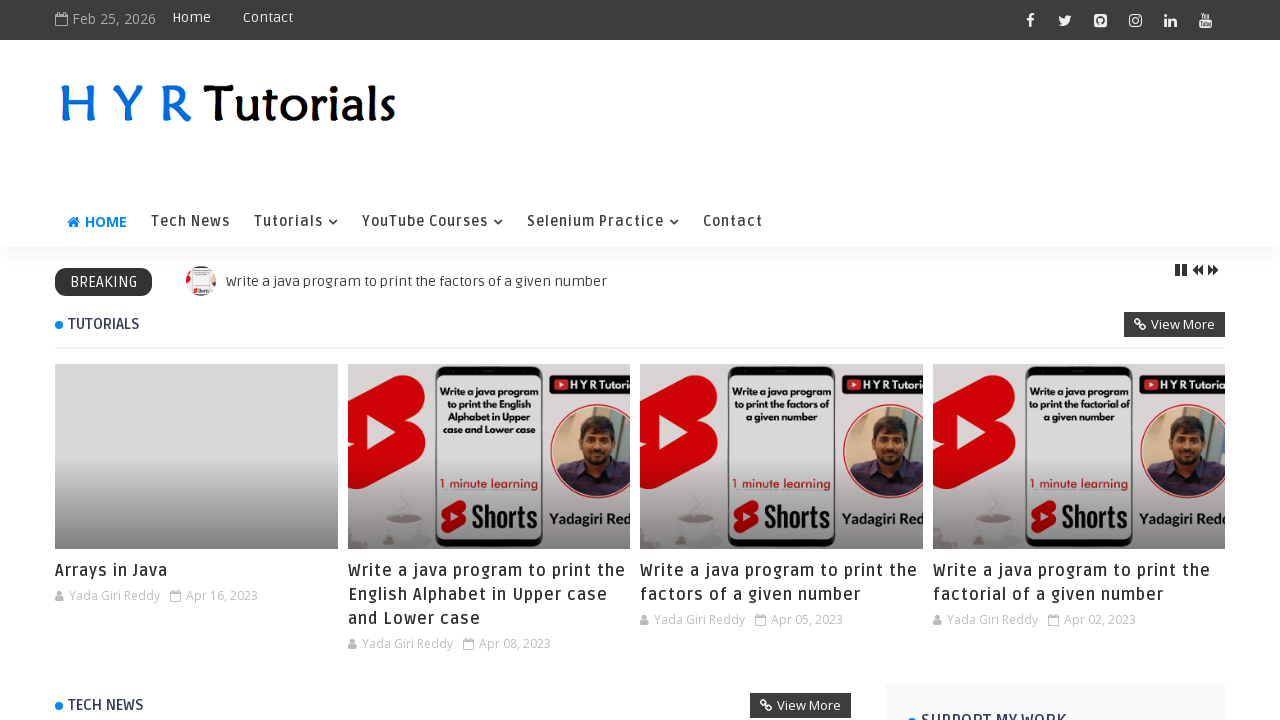